Tests drag and drop functionality on jQuery UI demo page by dragging an element and dropping it onto a target area

Starting URL: https://jqueryui.com/droppable/

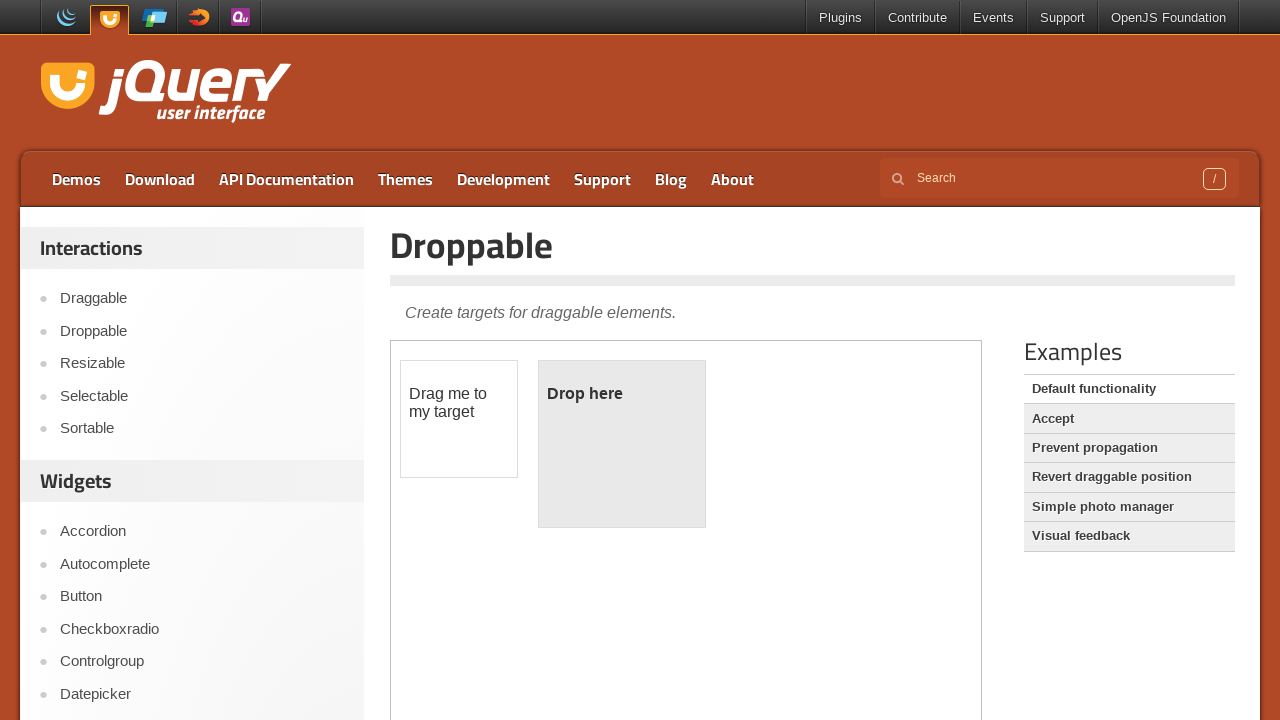

Located and switched to iframe containing drag and drop demo
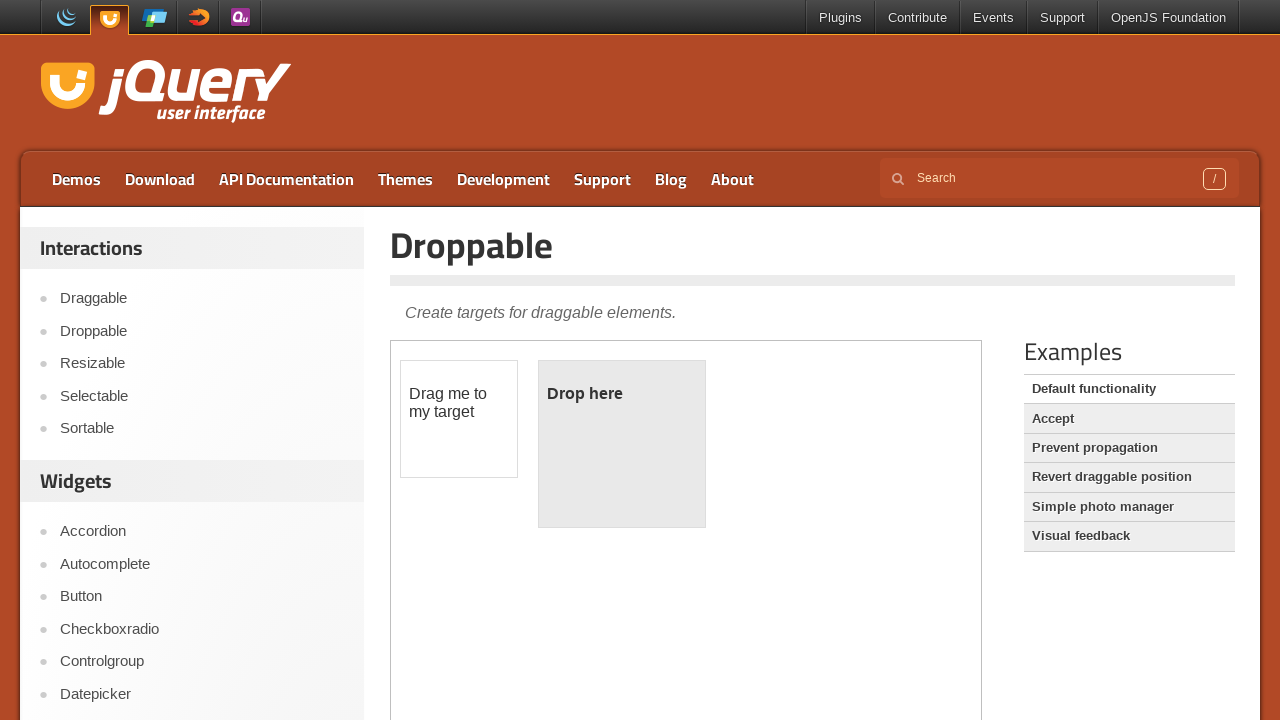

Located draggable element with ID 'draggable'
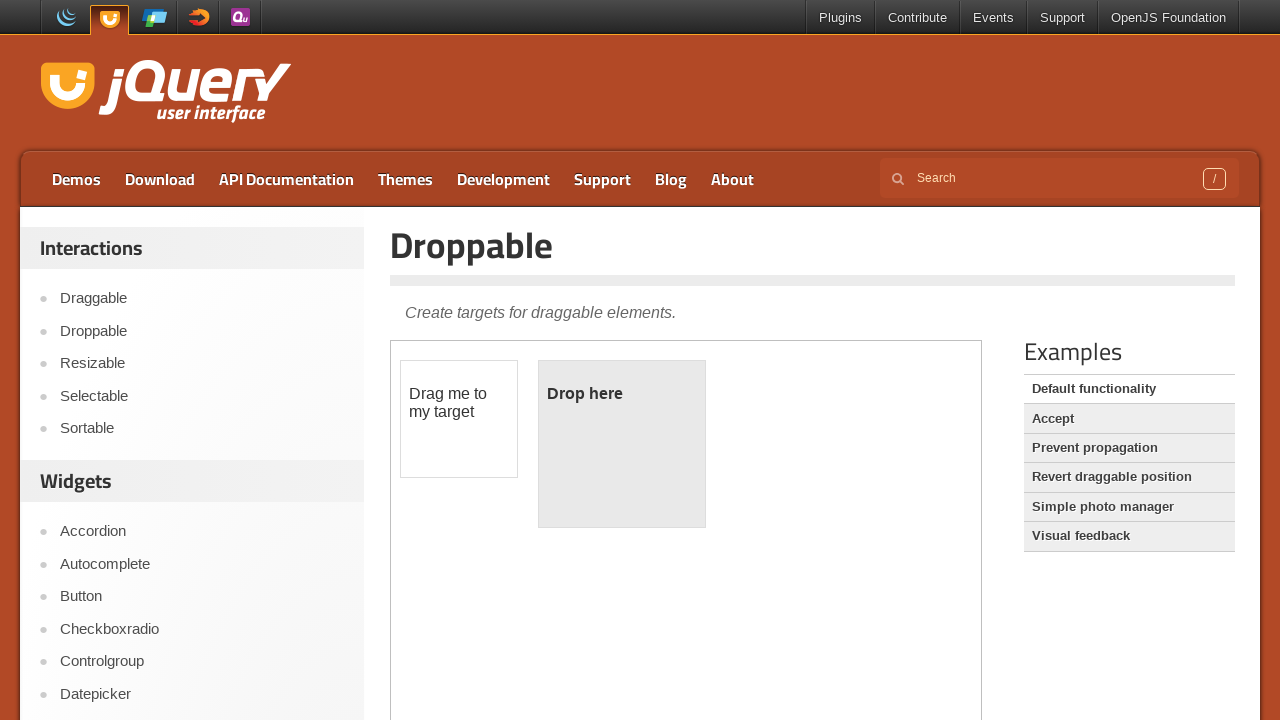

Located droppable target element with ID 'droppable'
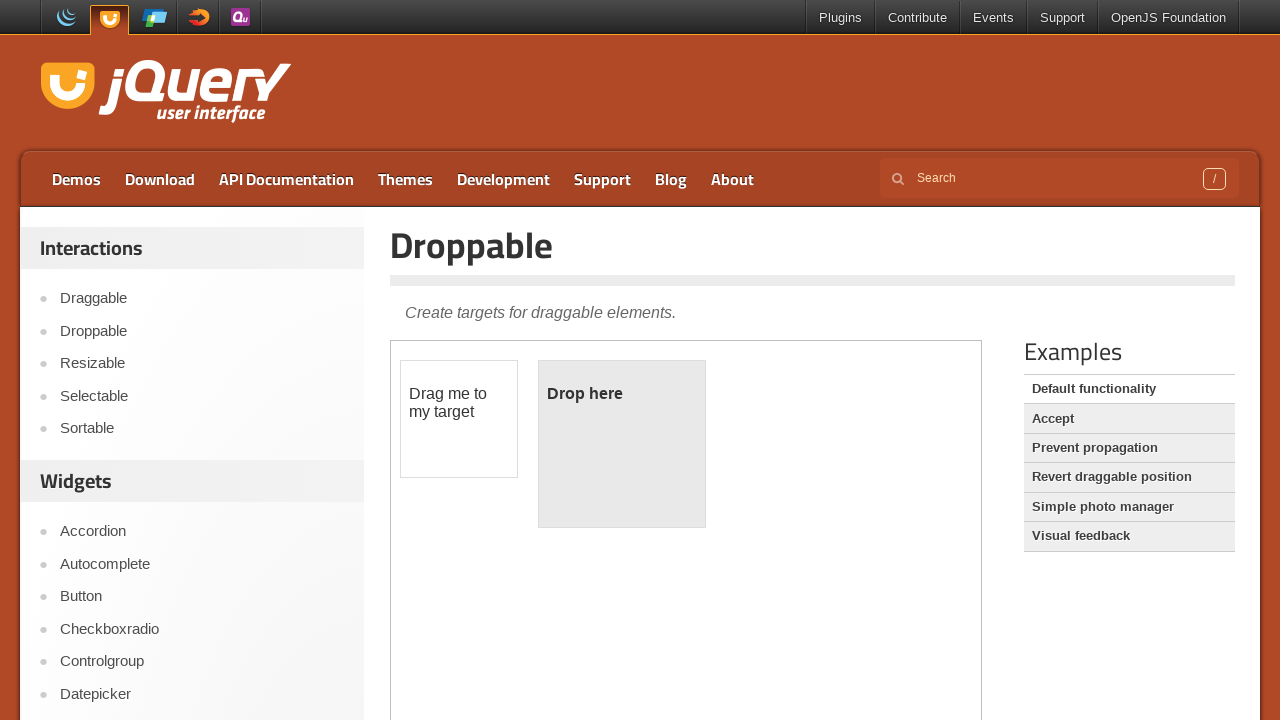

Performed drag and drop action from draggable element to droppable target at (622, 444)
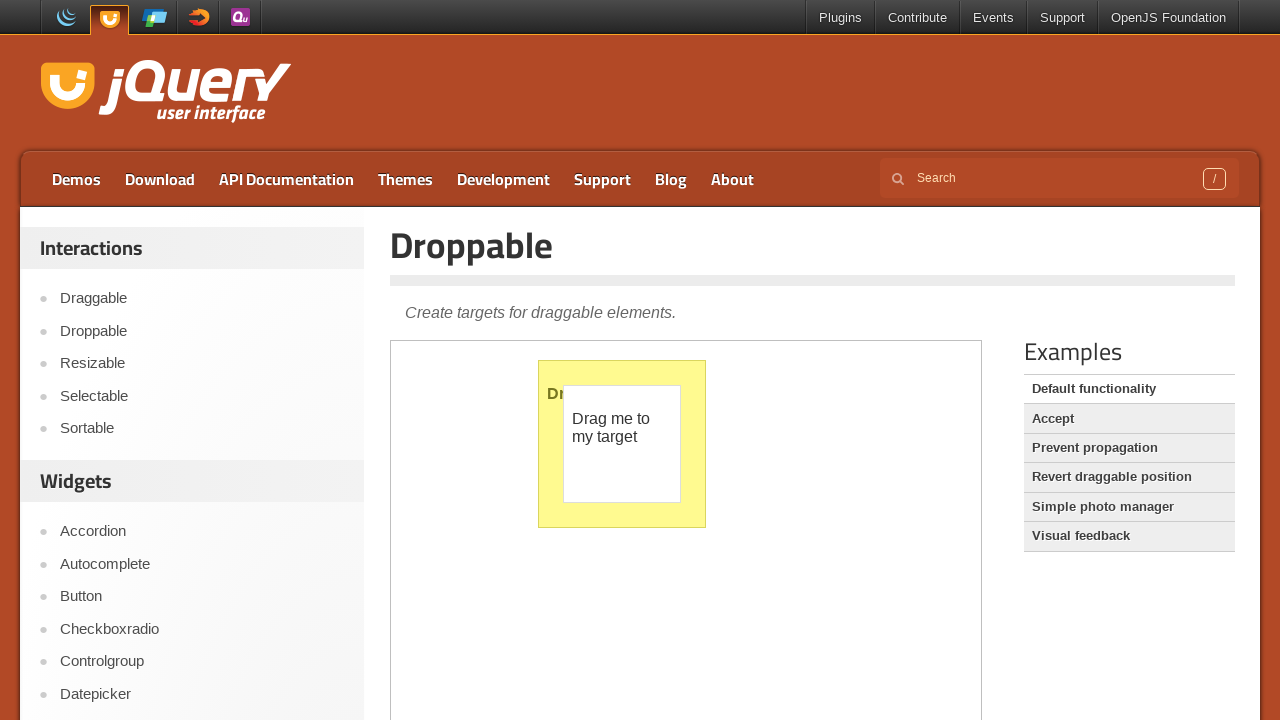

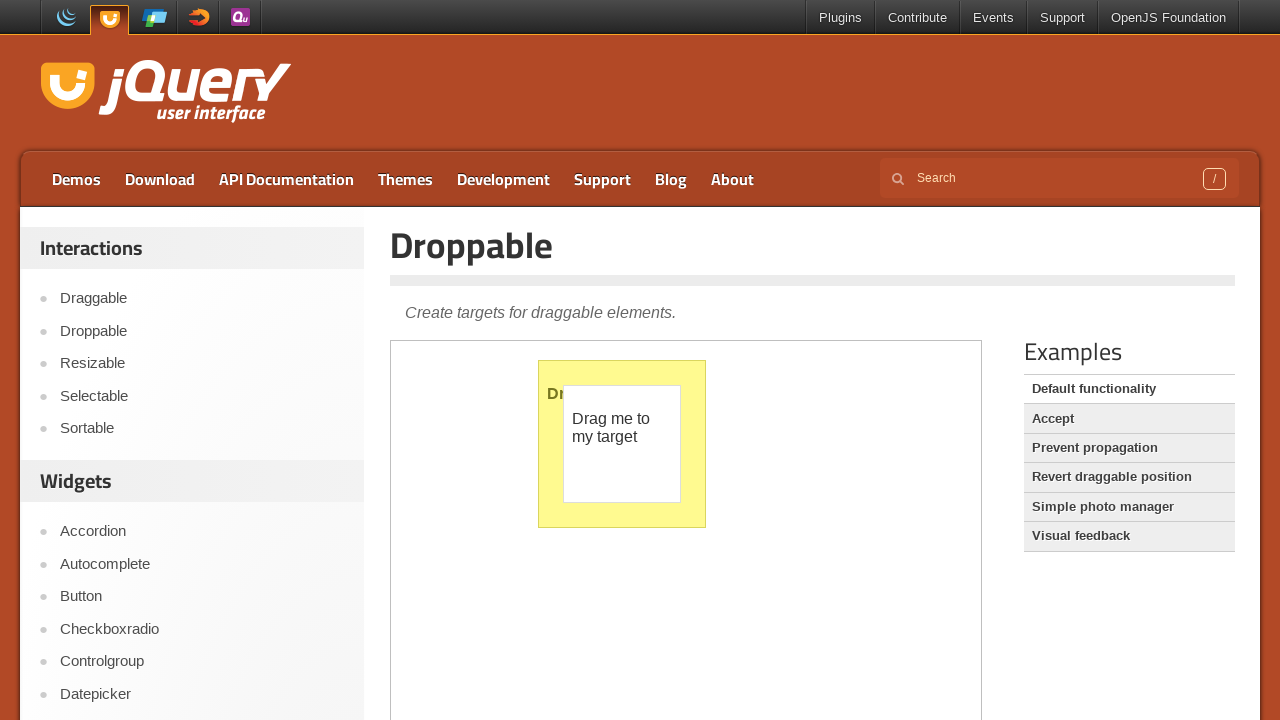